Tests form input functionality by locating a text input field using XPath with multiple conditions and filling it with text

Starting URL: https://www.hyrtutorials.com/p/add-padding-to-containers.html

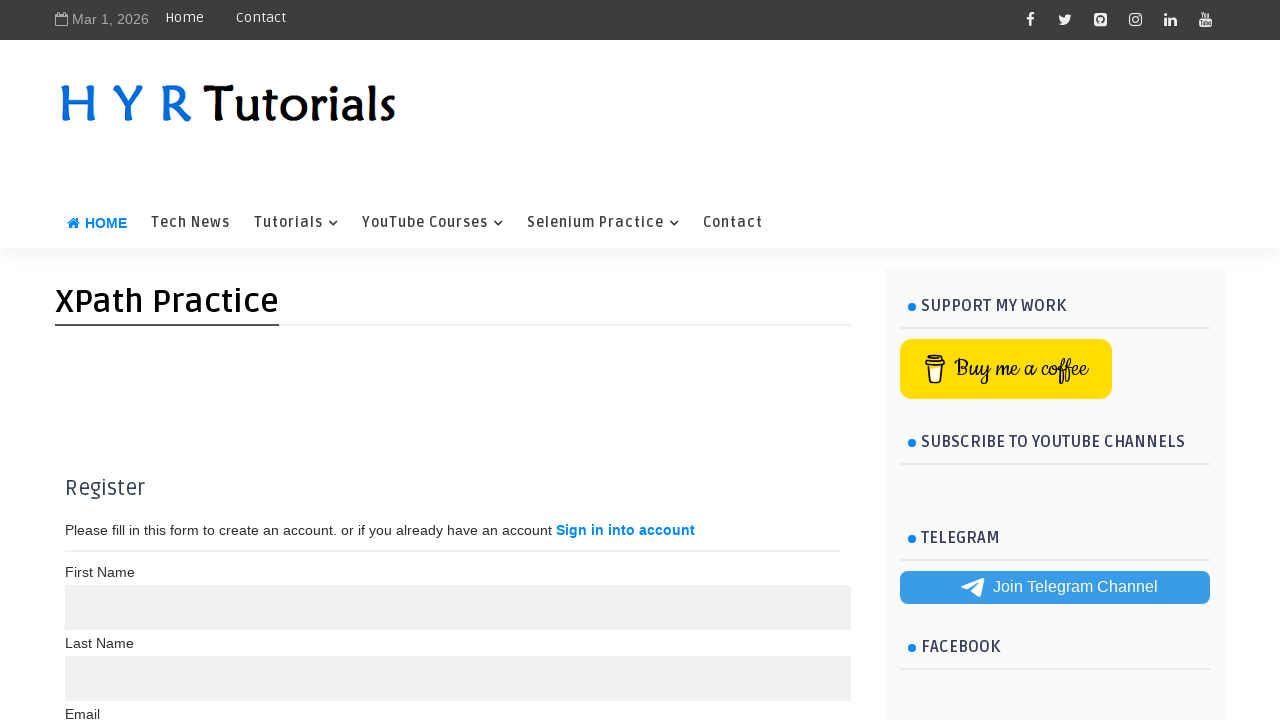

Scrolled down the page by 300 pixels
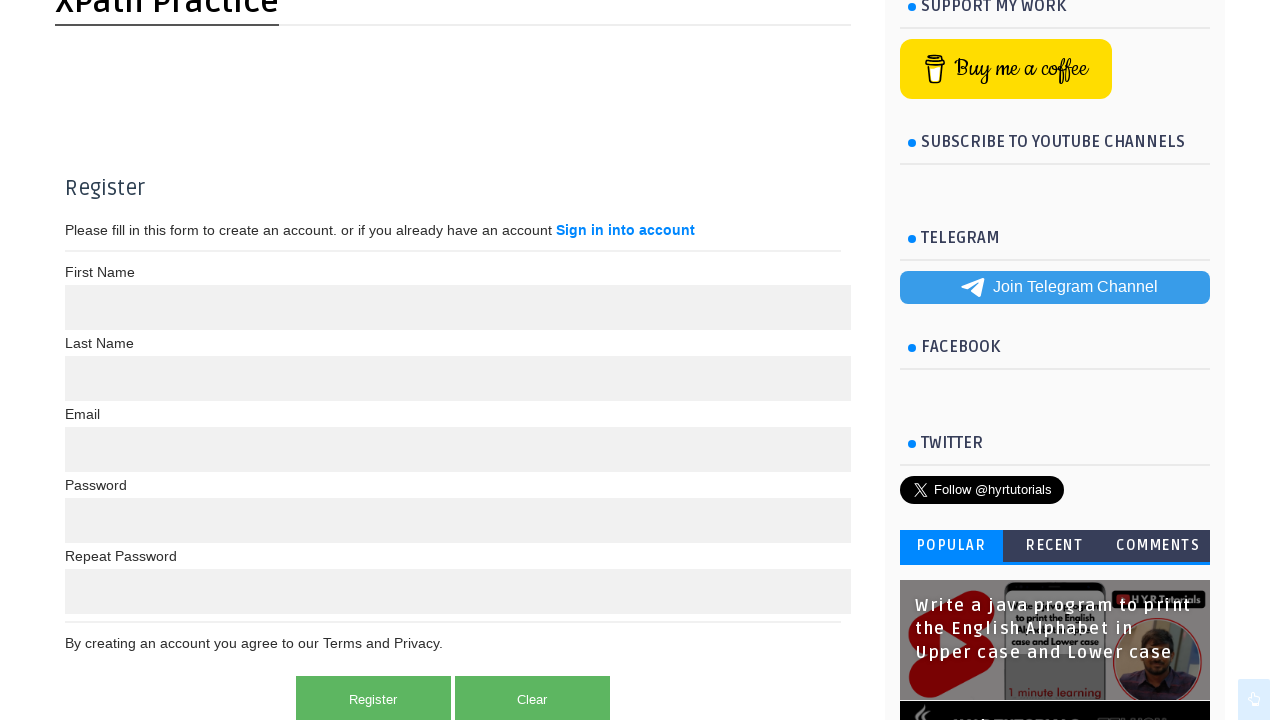

Filled the second text input field with name 'name' using XPath with multiple conditions on //input[@name='name' and @type='text'][2]
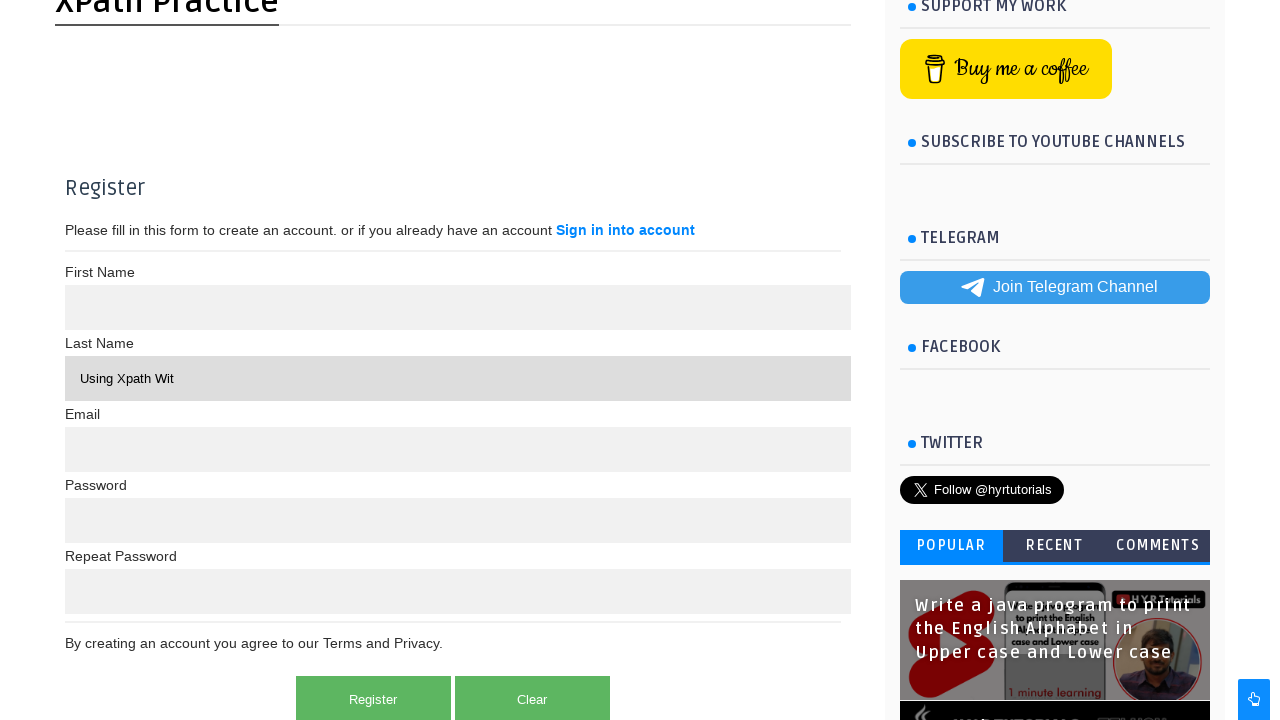

Waited 1 second to observe the result
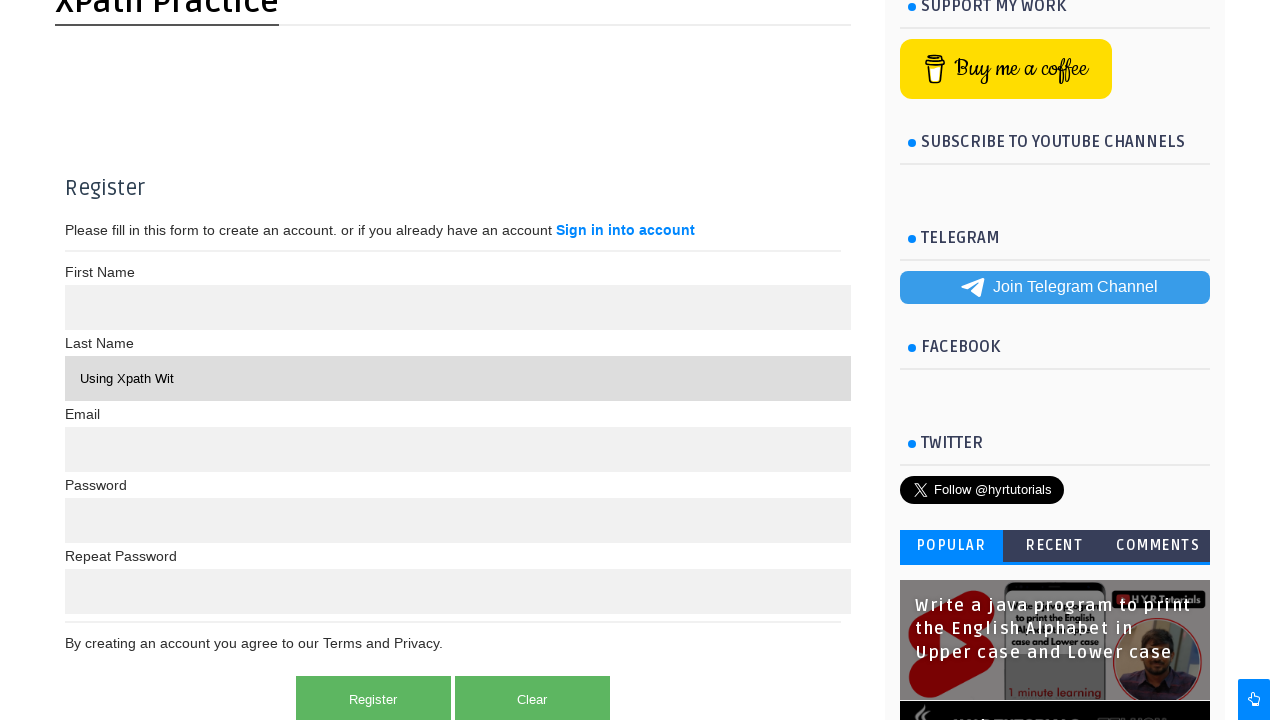

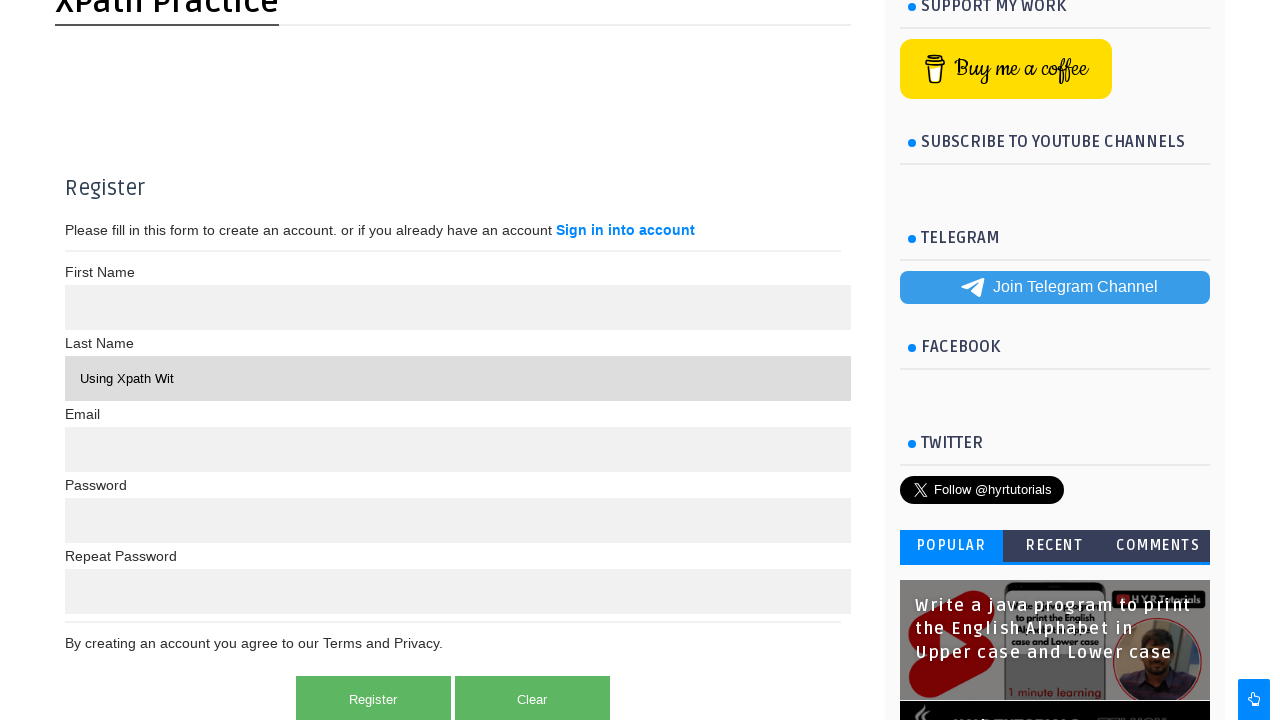